Tests the "Close Windows" functionality by clicking the button that opens multiple windows, then closing each opened window one by one while switching back to the main window.

Starting URL: https://leafground.com/window.xhtml

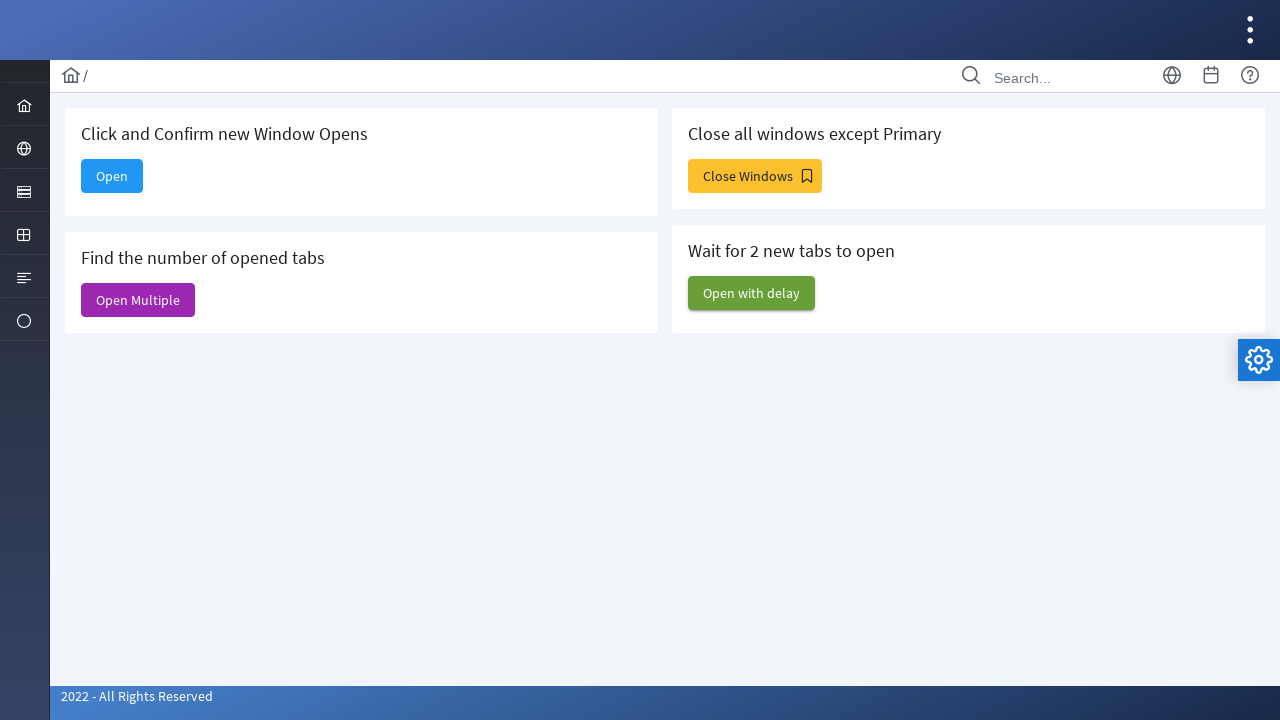

Clicked the 'Close Windows' button to open multiple windows at (755, 176) on xpath=//span[text()='Close Windows']
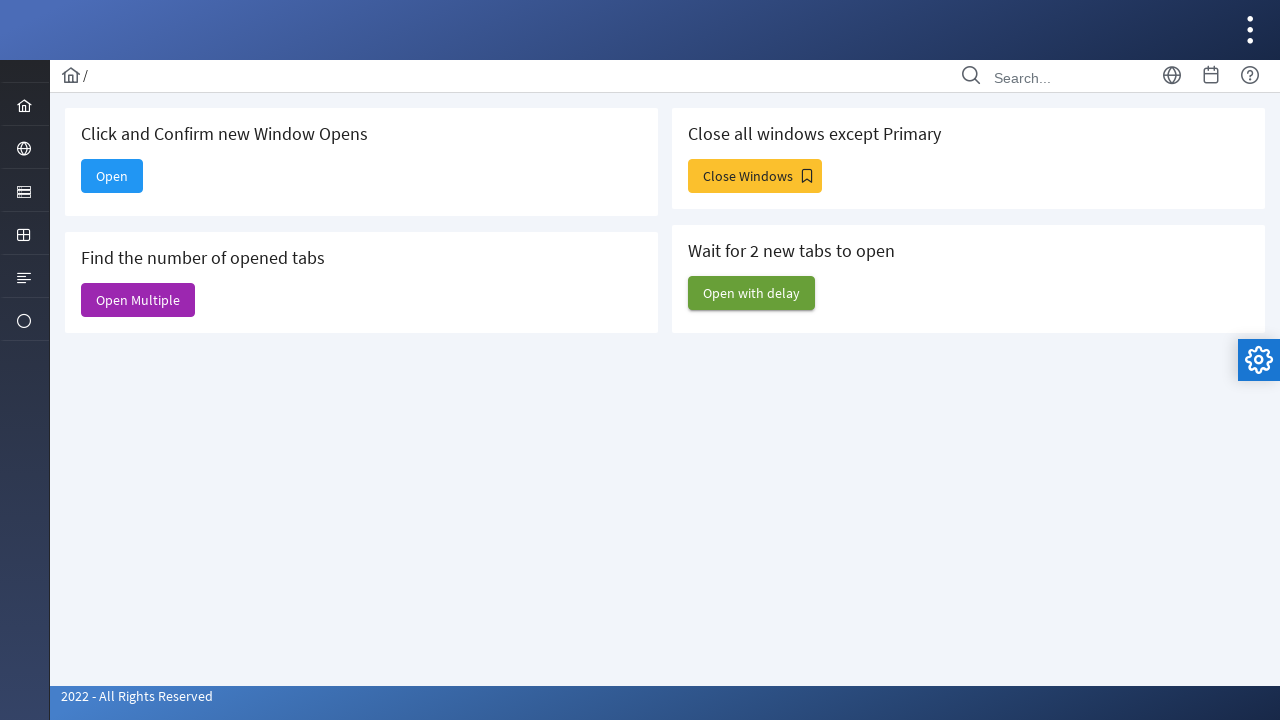

Waited for new windows to open
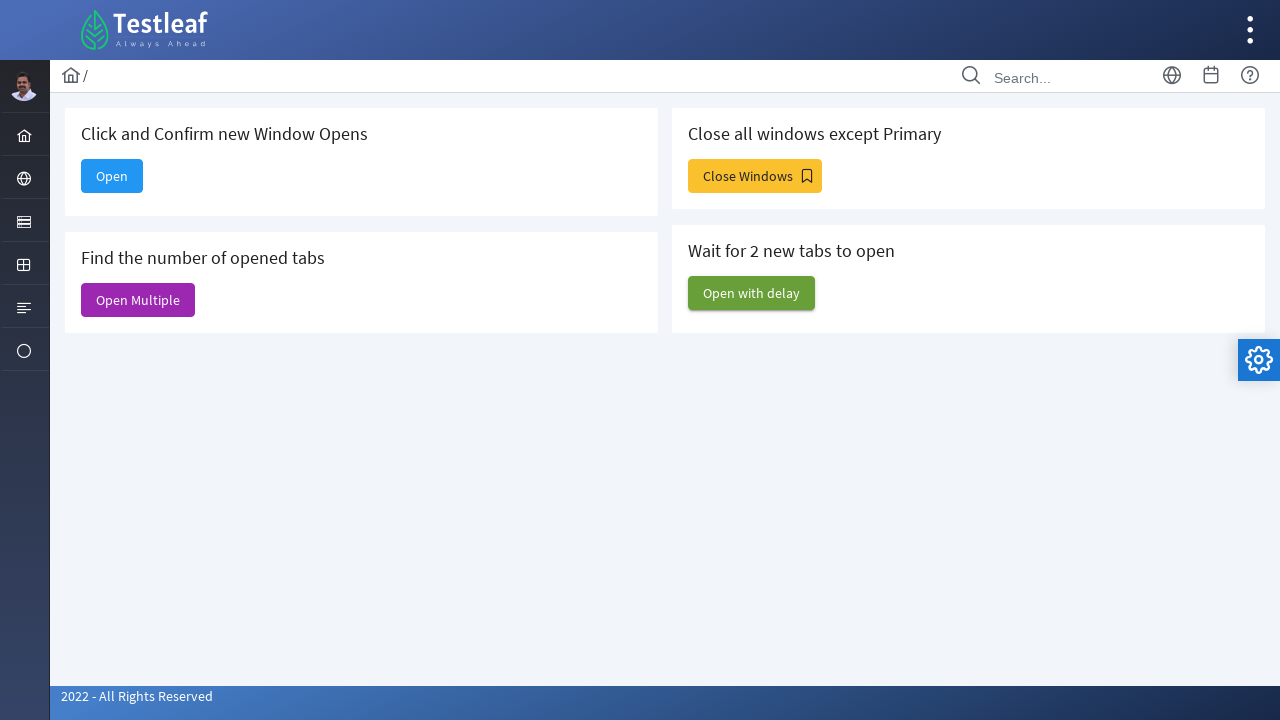

Retrieved all open pages, found 7 pages in context
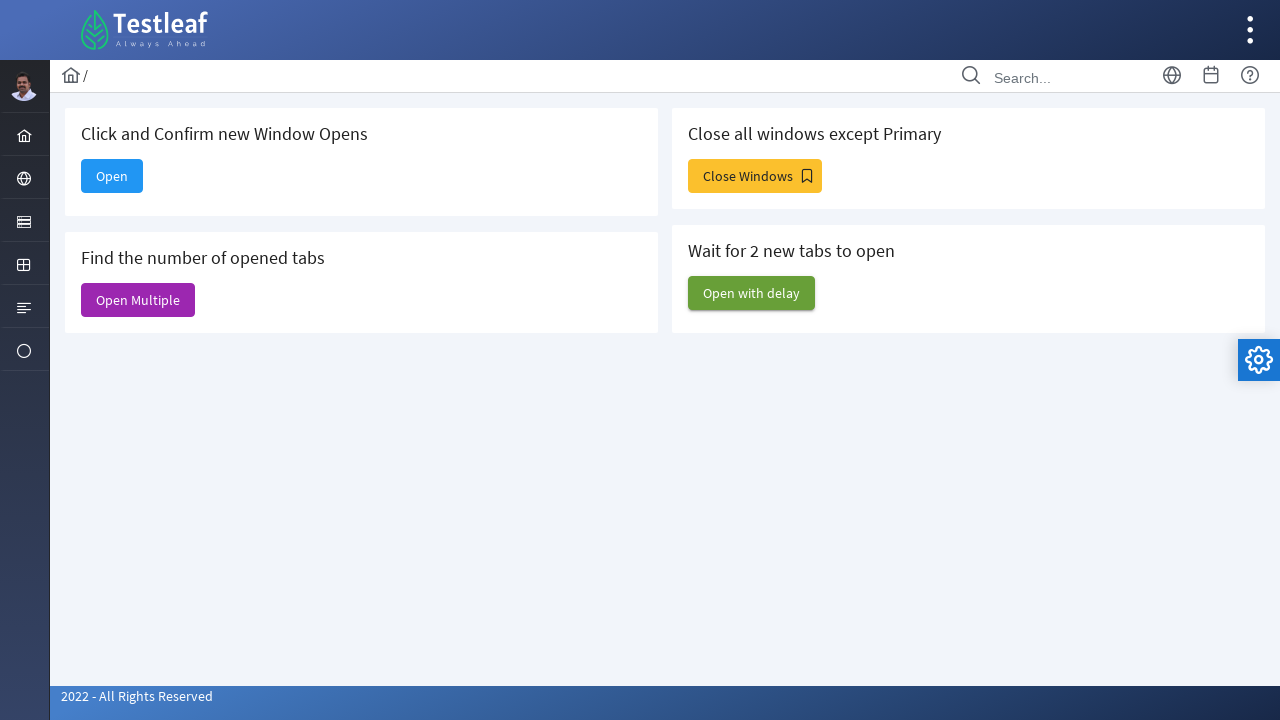

Closed window 1 while keeping main window active
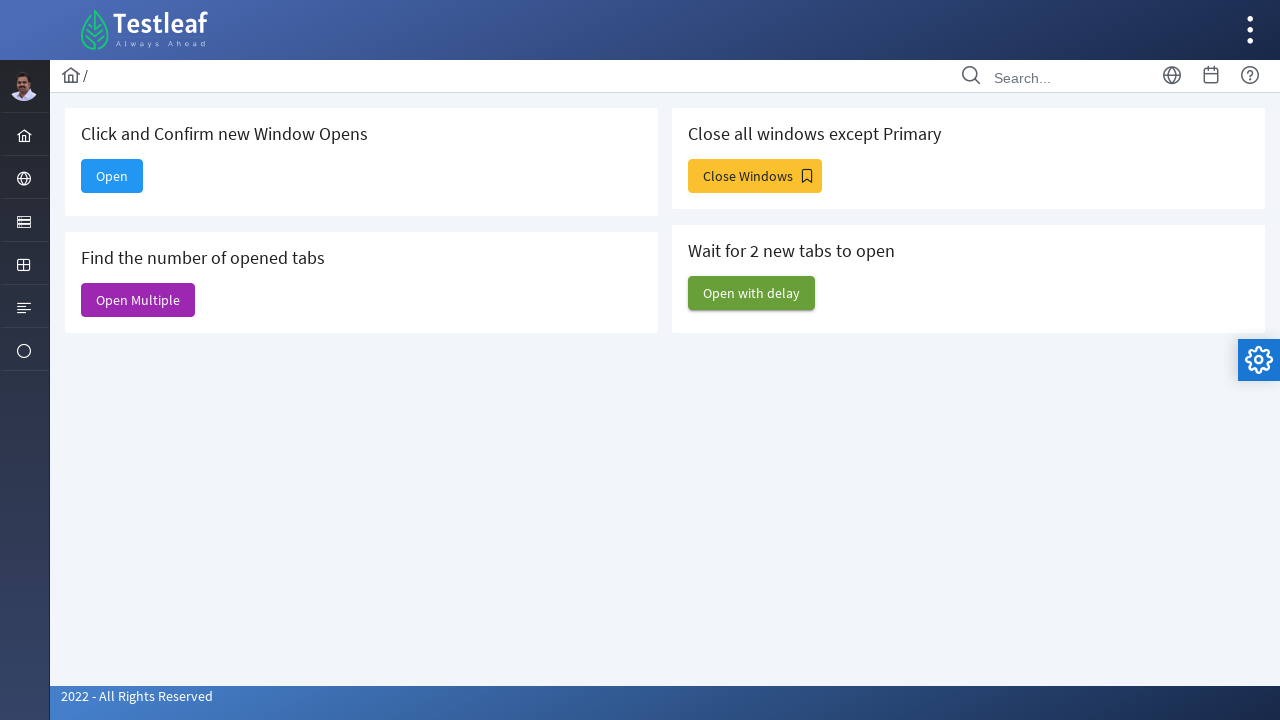

Closed window 2 while keeping main window active
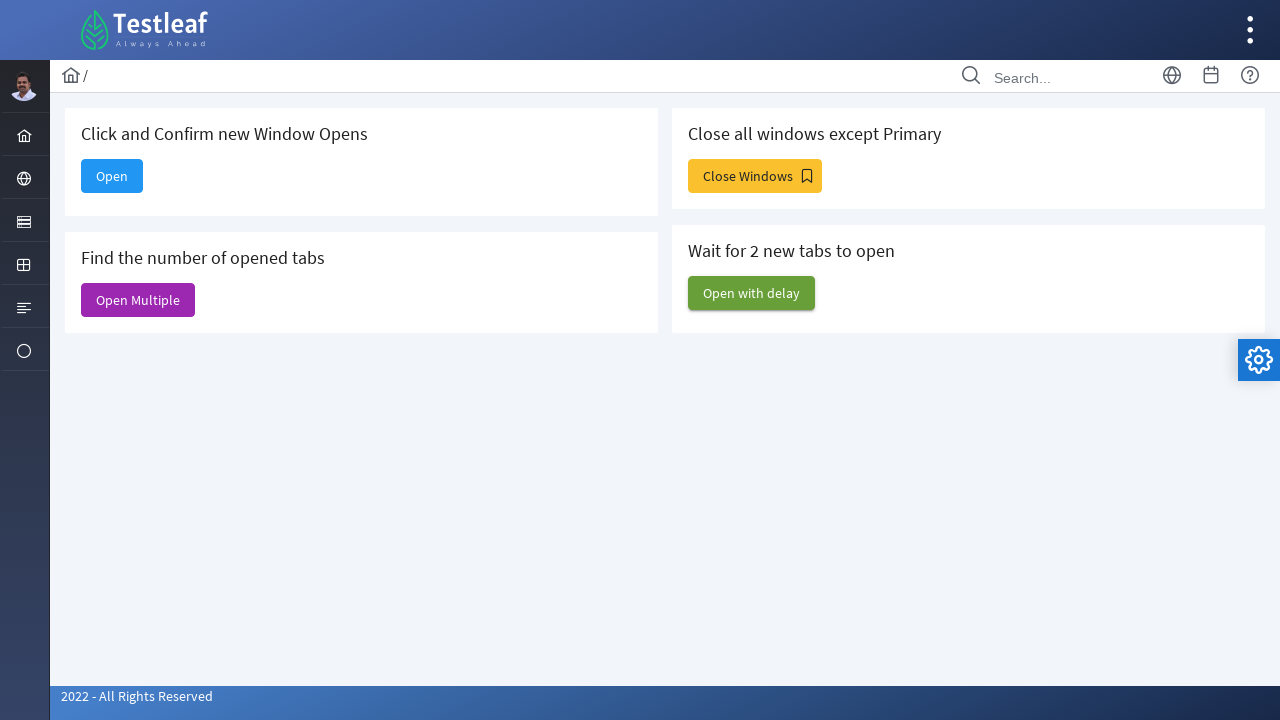

Closed window 3 while keeping main window active
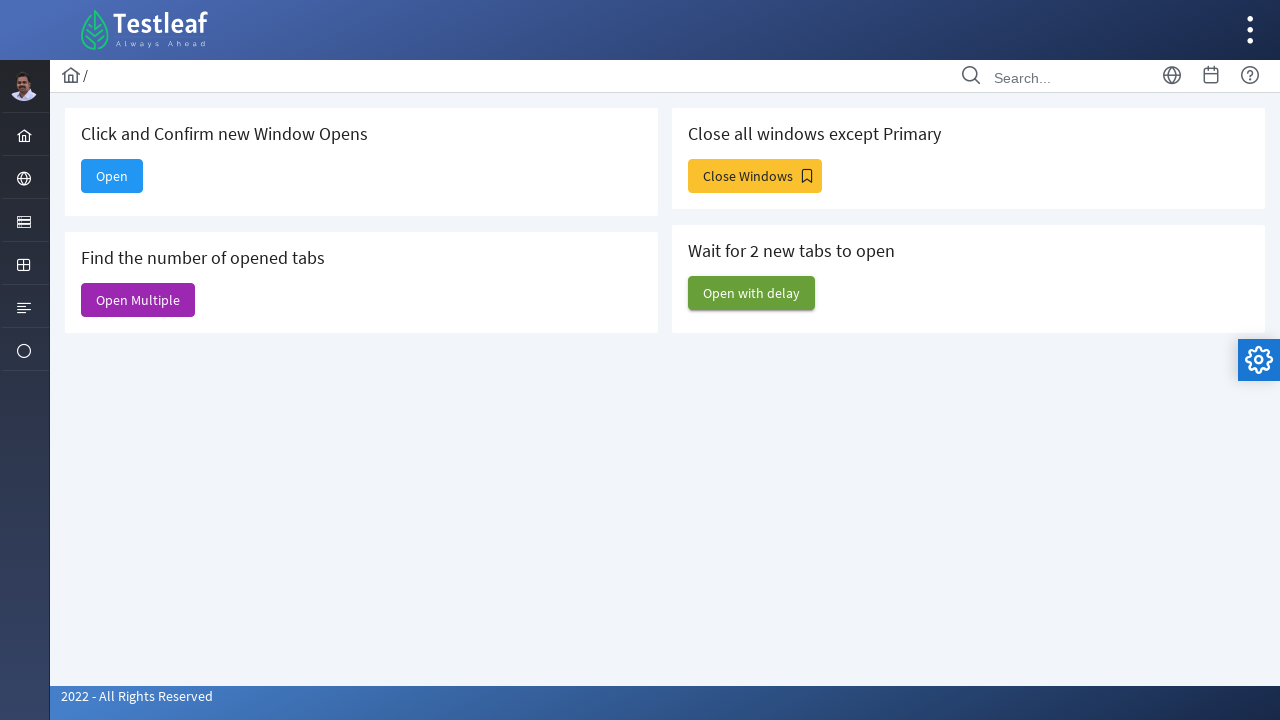

Closed window 4 while keeping main window active
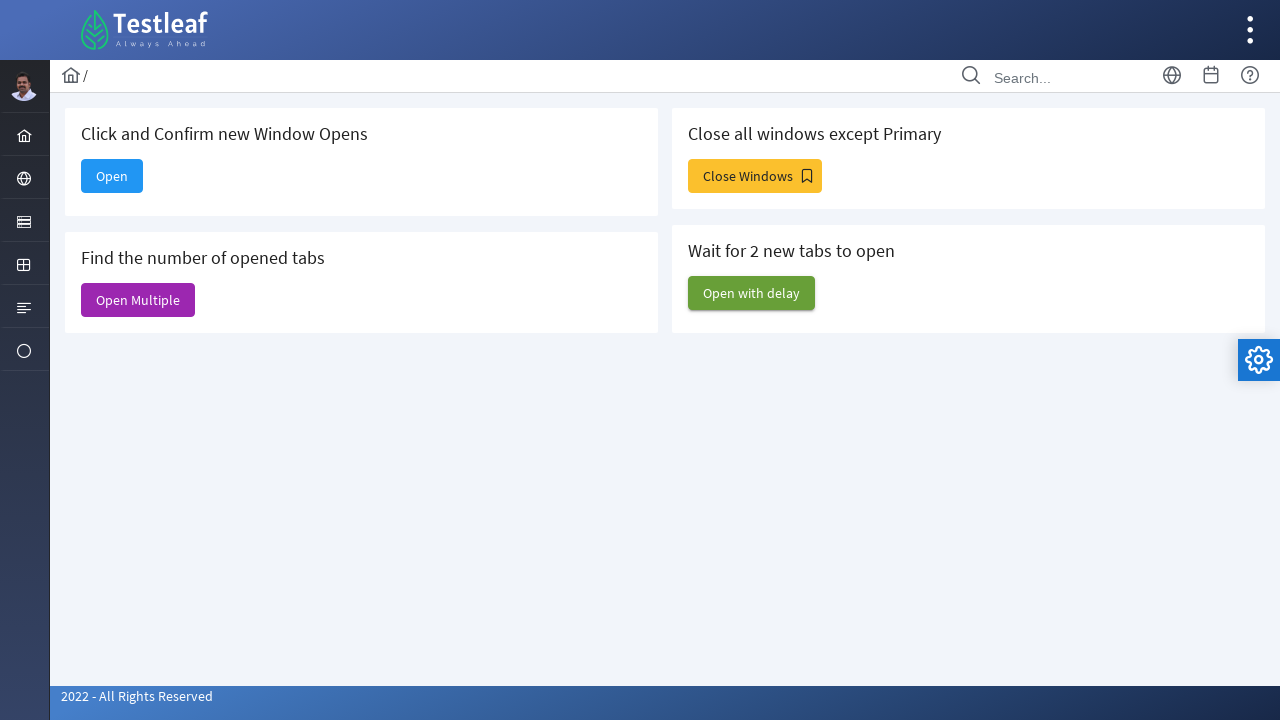

Closed window 5 while keeping main window active
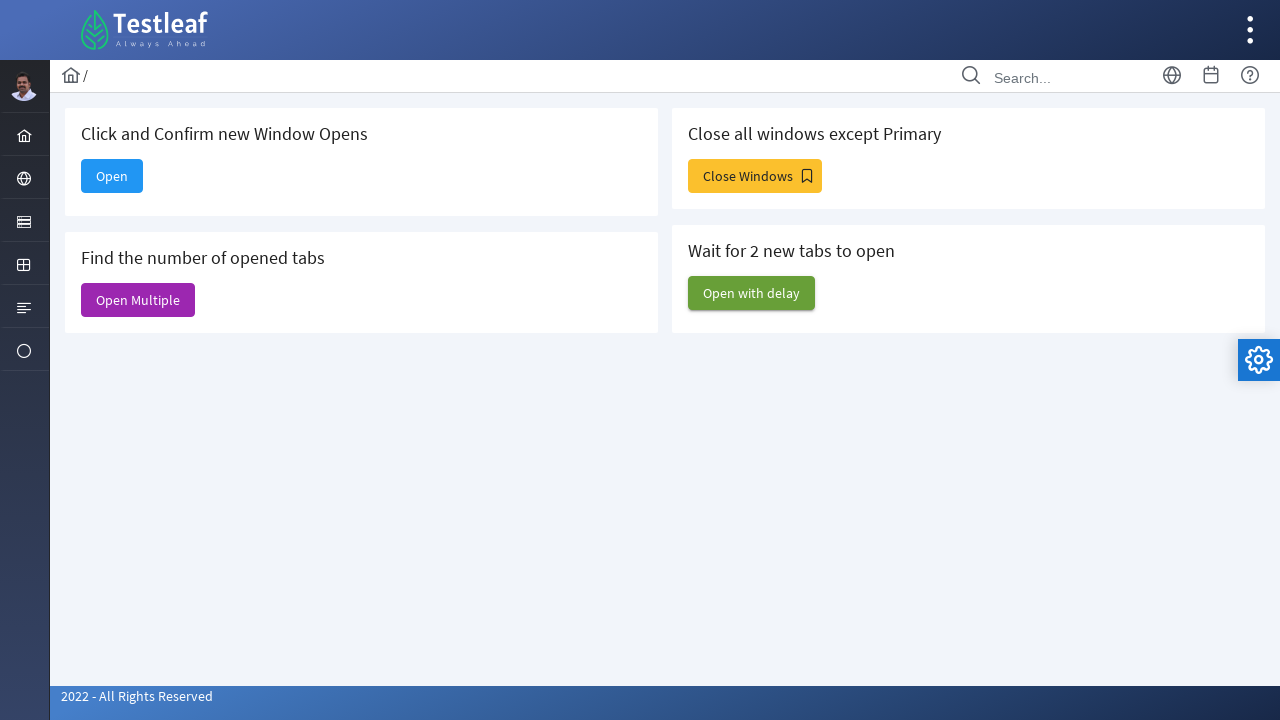

Closed window 6 while keeping main window active
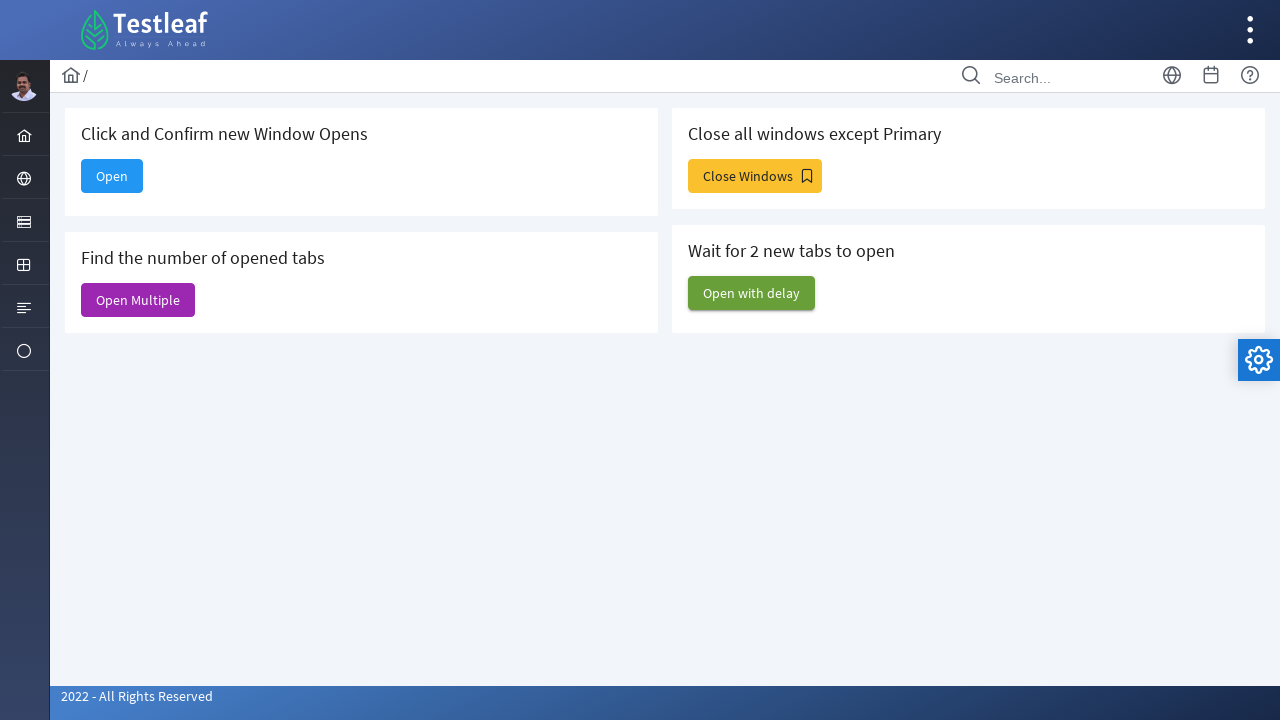

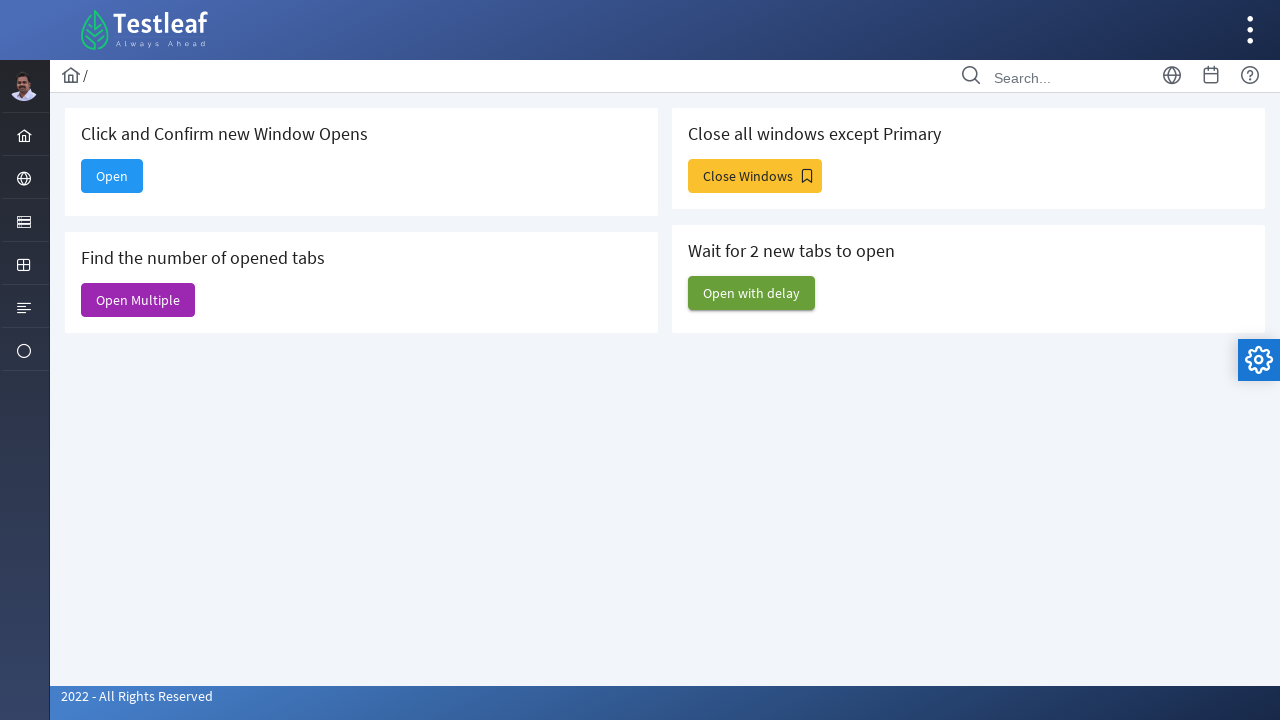